Tests browser window manipulation by maximizing, fullscreening, and minimizing the browser window

Starting URL: https://webdriver.io

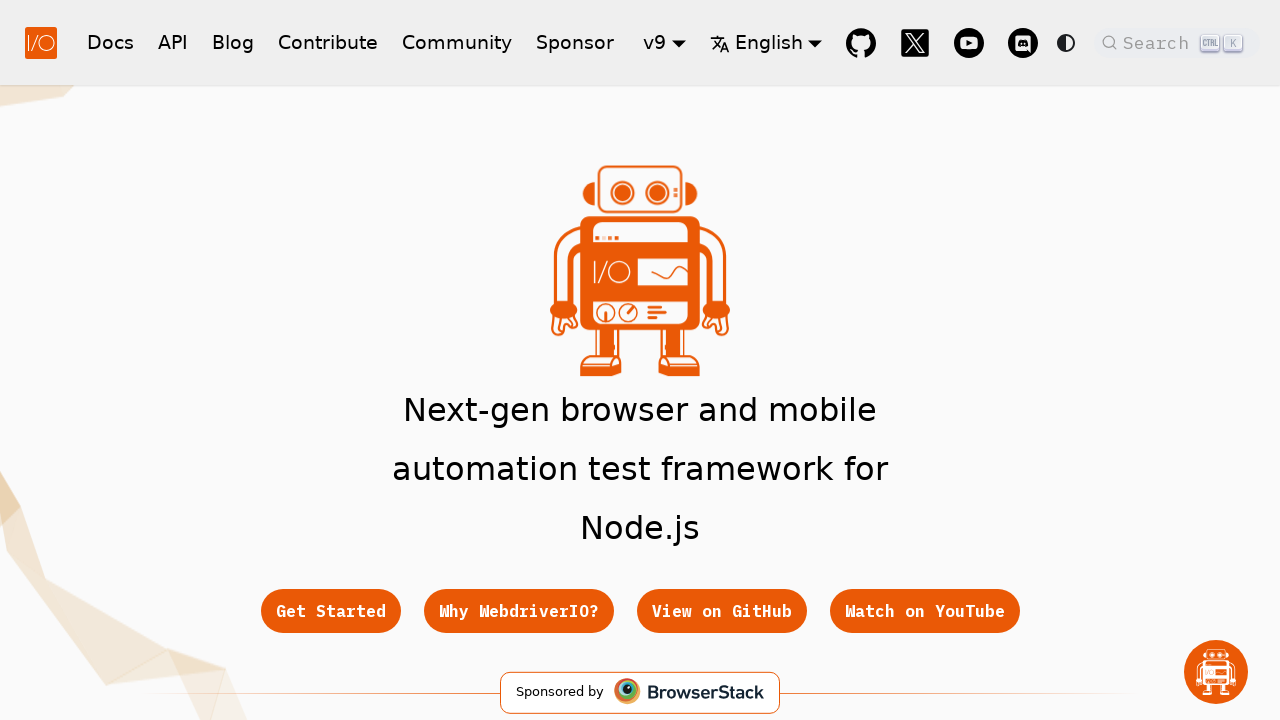

Set viewport size to 1920x1080 to maximize browser window
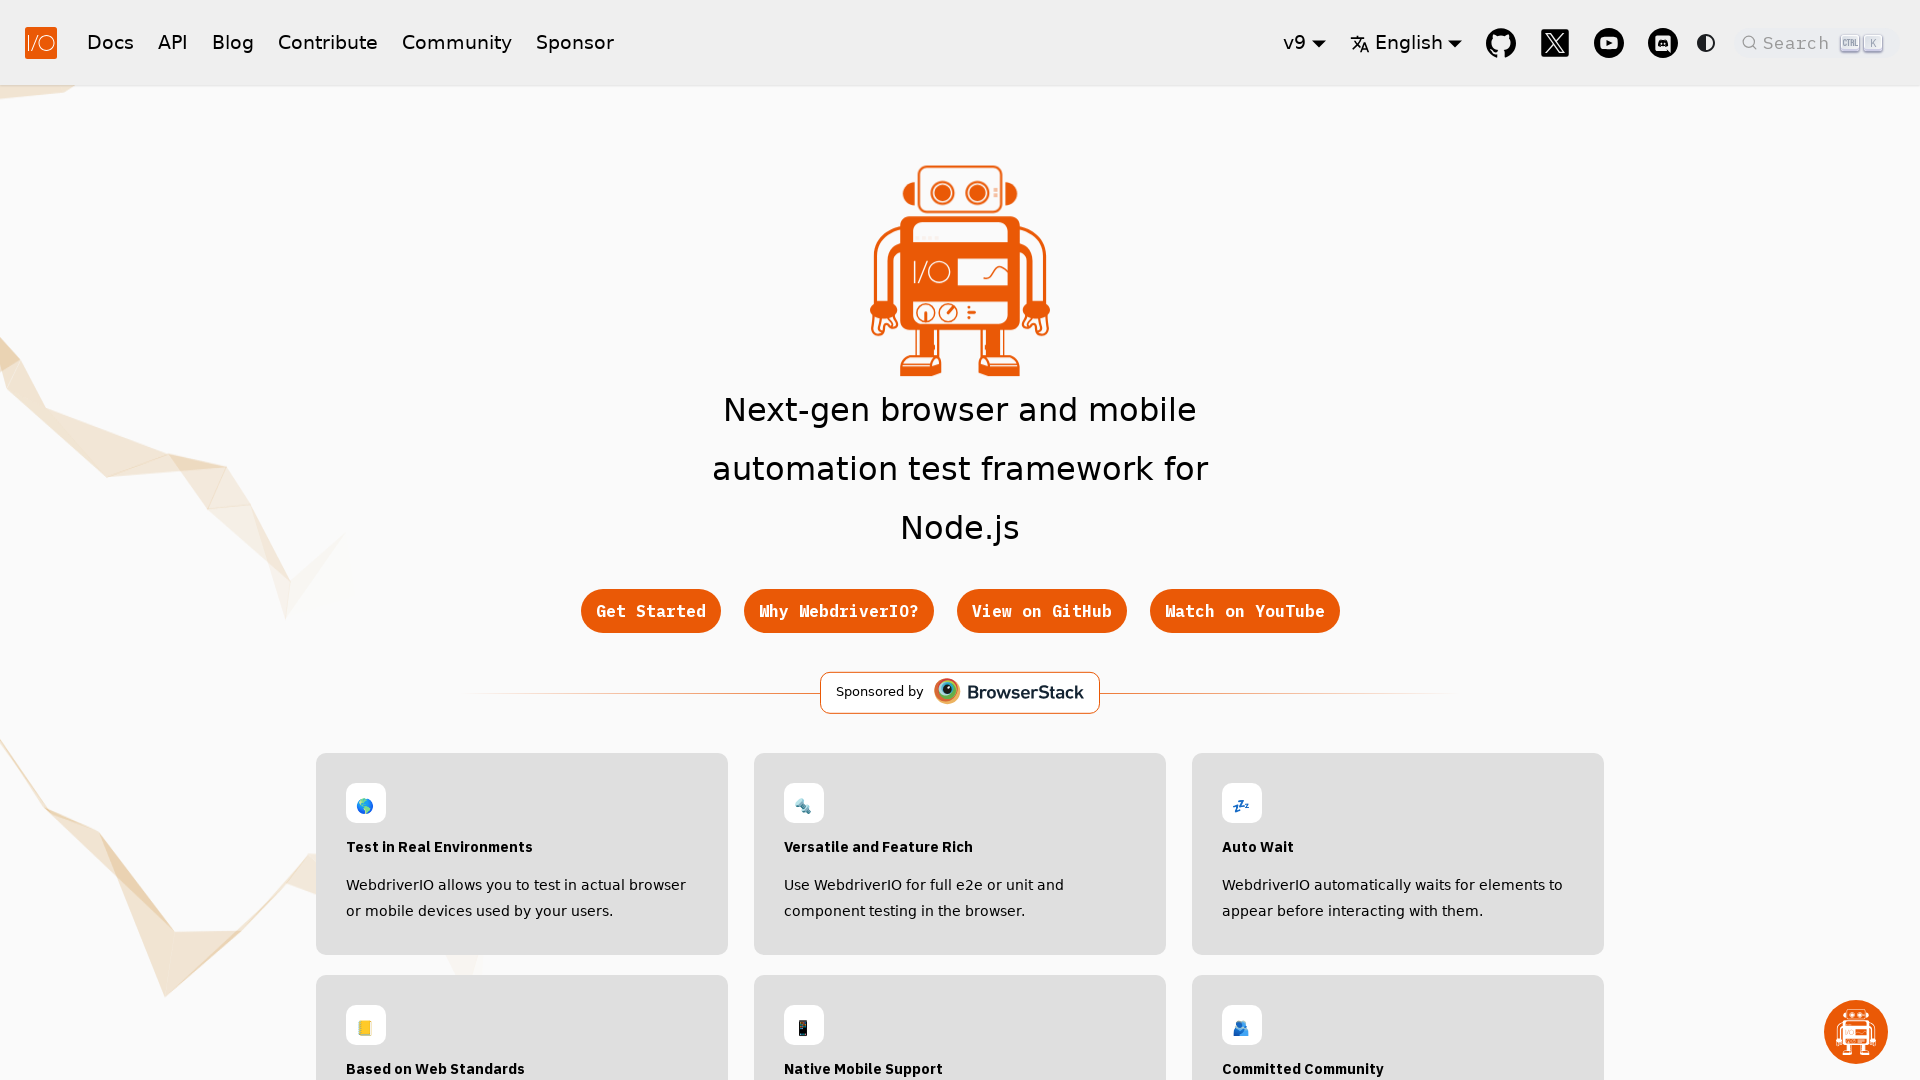

Set viewport size to 1920x1080 to simulate fullscreen mode
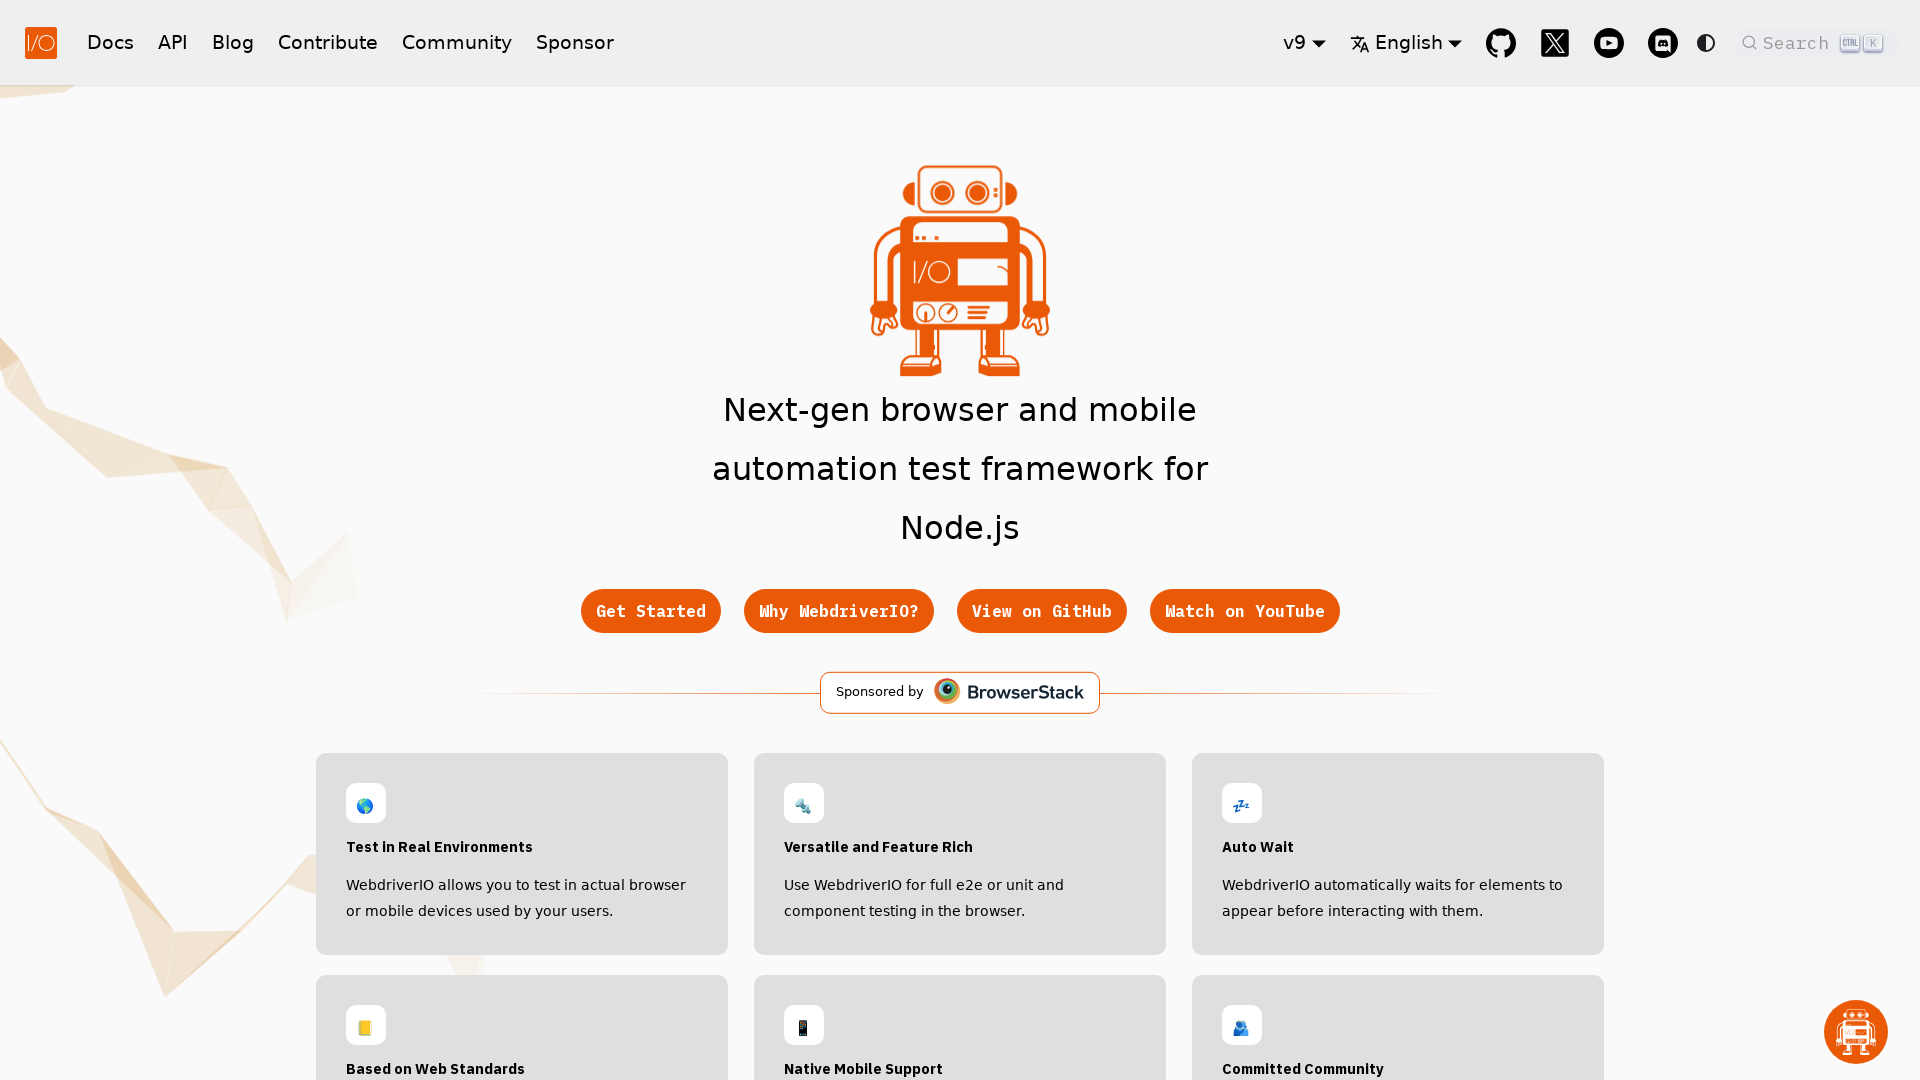

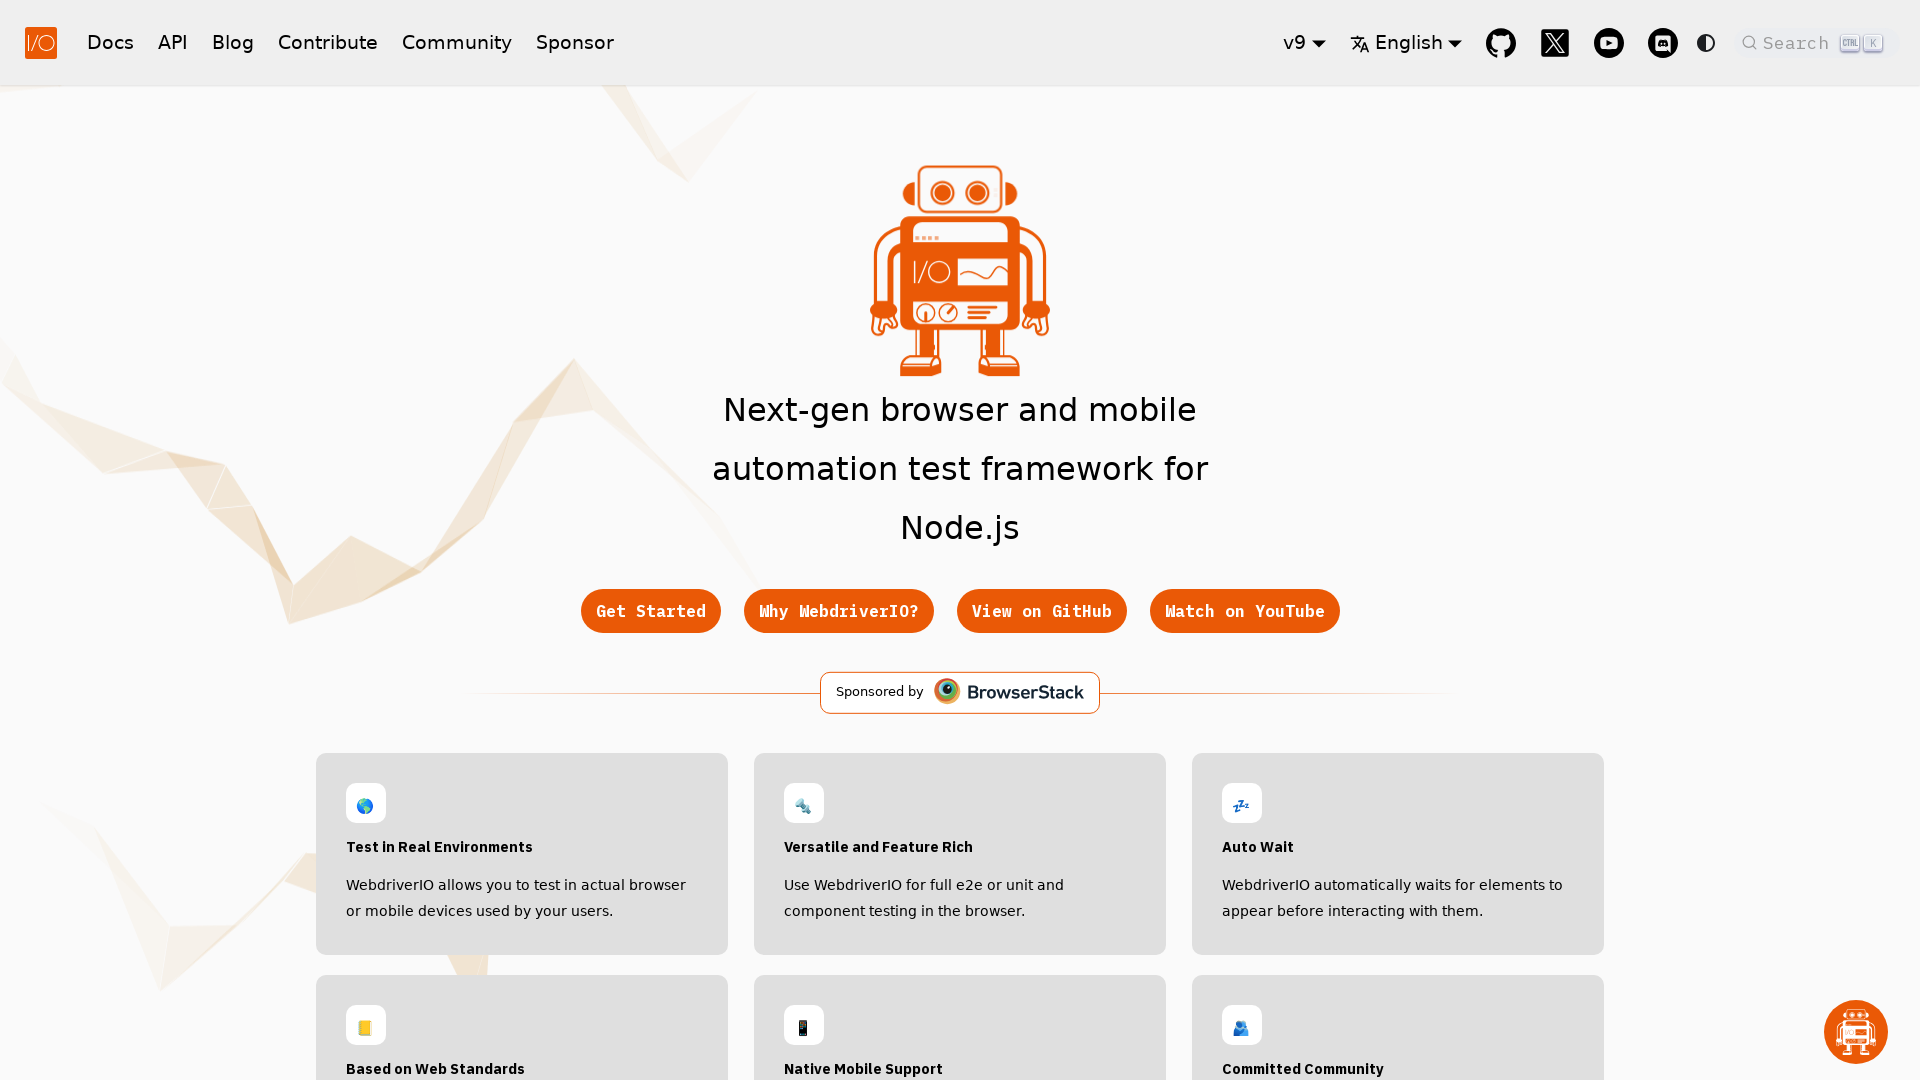